Tests search select field by clicking input and typing search text to filter options

Starting URL: https://magstrong07.github.io/admiral-react-test/#/search_select_field

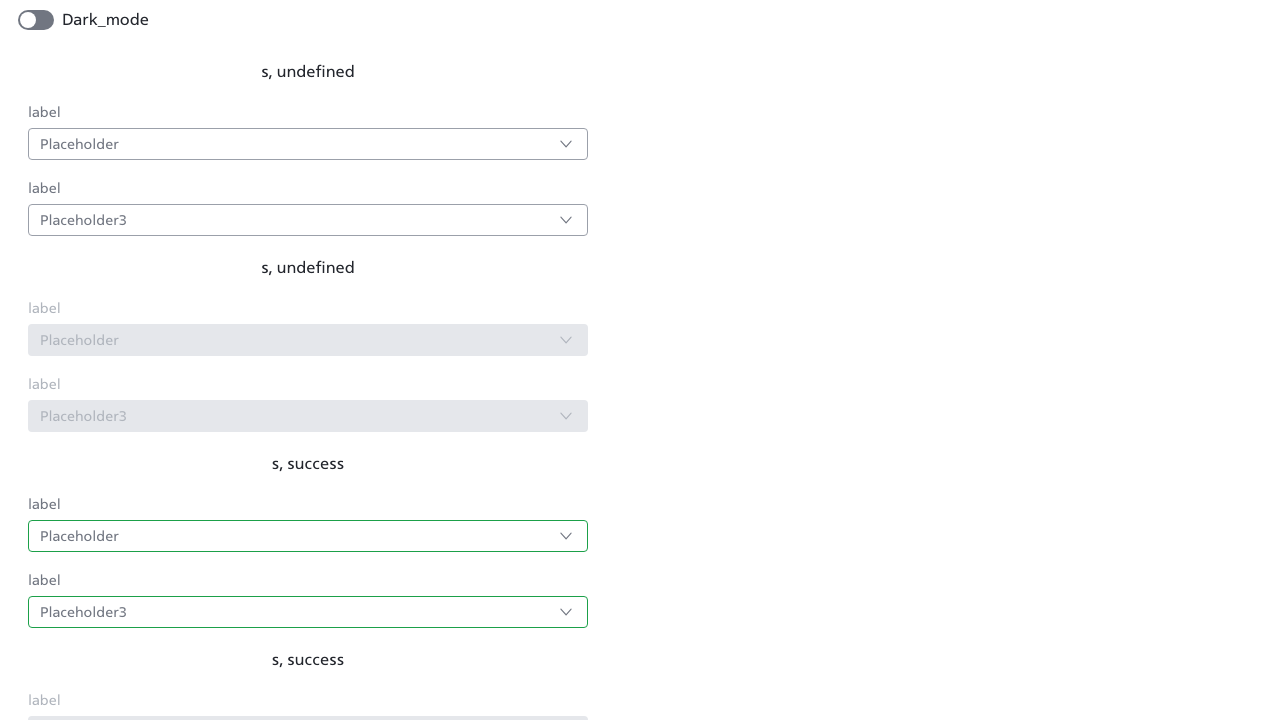

Clicked first input field in search select at (84, 20) on input >> nth=0
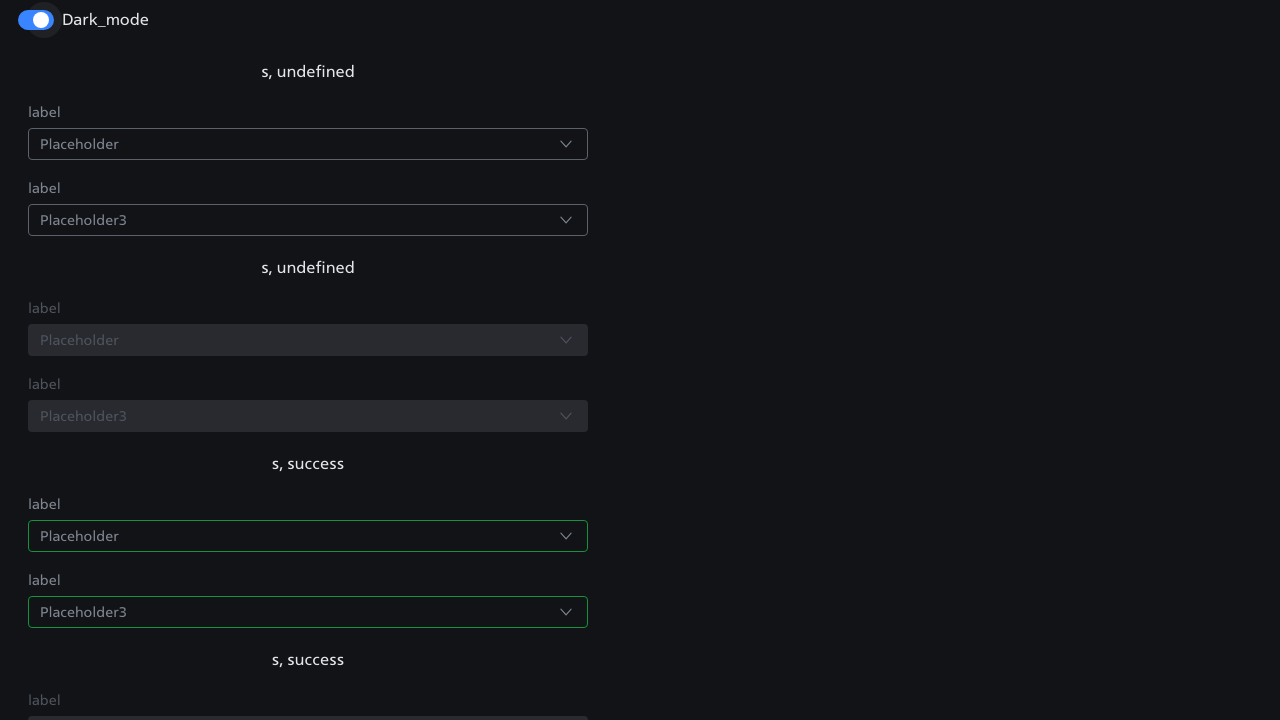

Typed 'teeext' to filter search select options
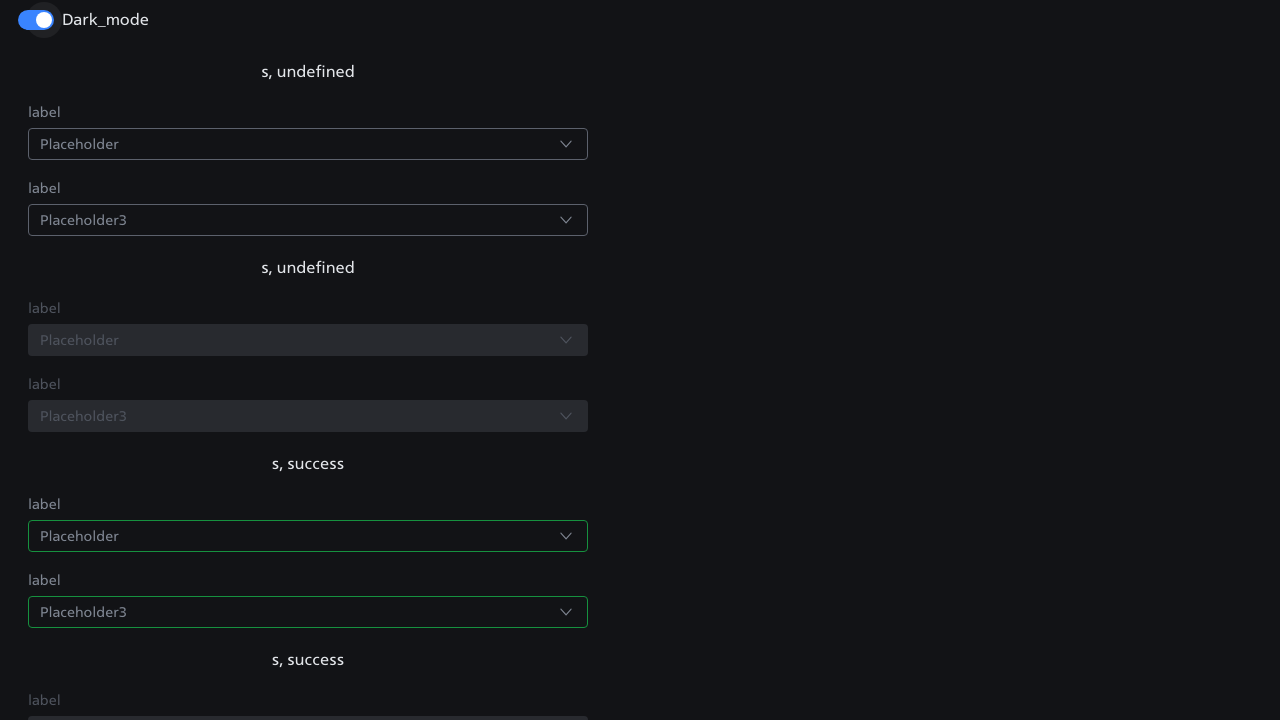

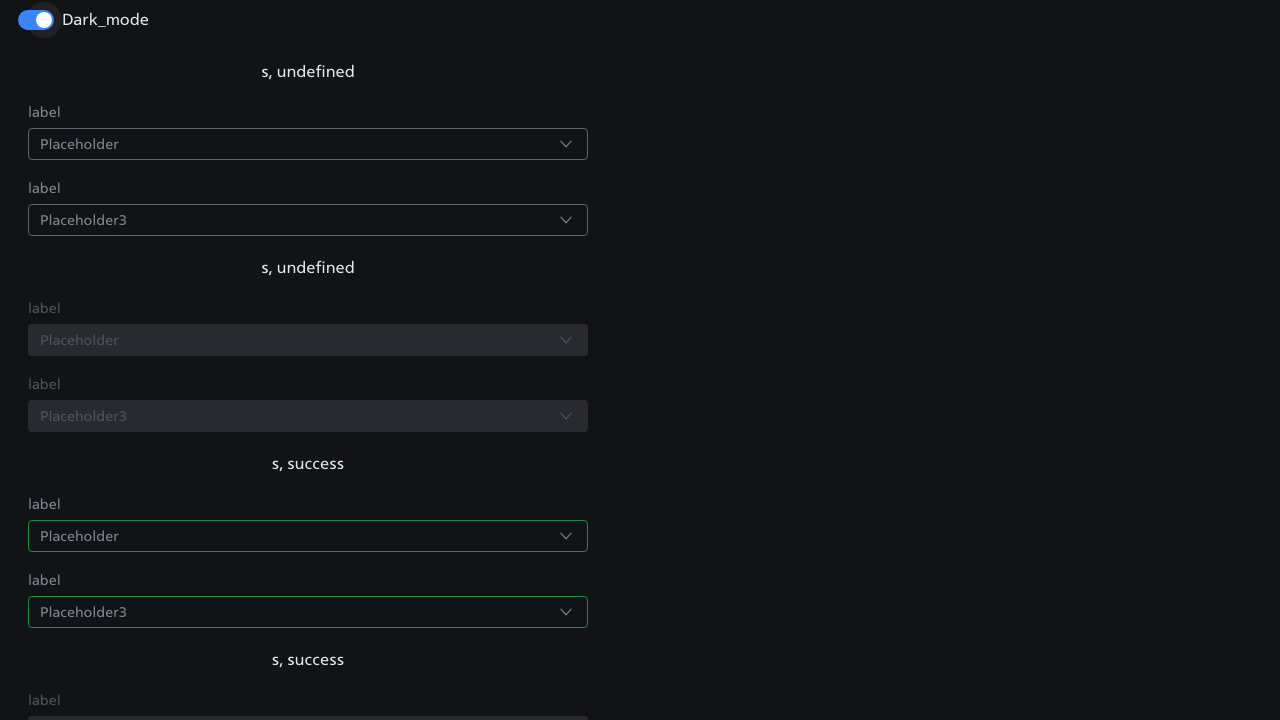